Tests visibility toggling of elements by clicking hide and show buttons and verifying element visibility states

Starting URL: https://rahulshettyacademy.com/AutomationPractice/

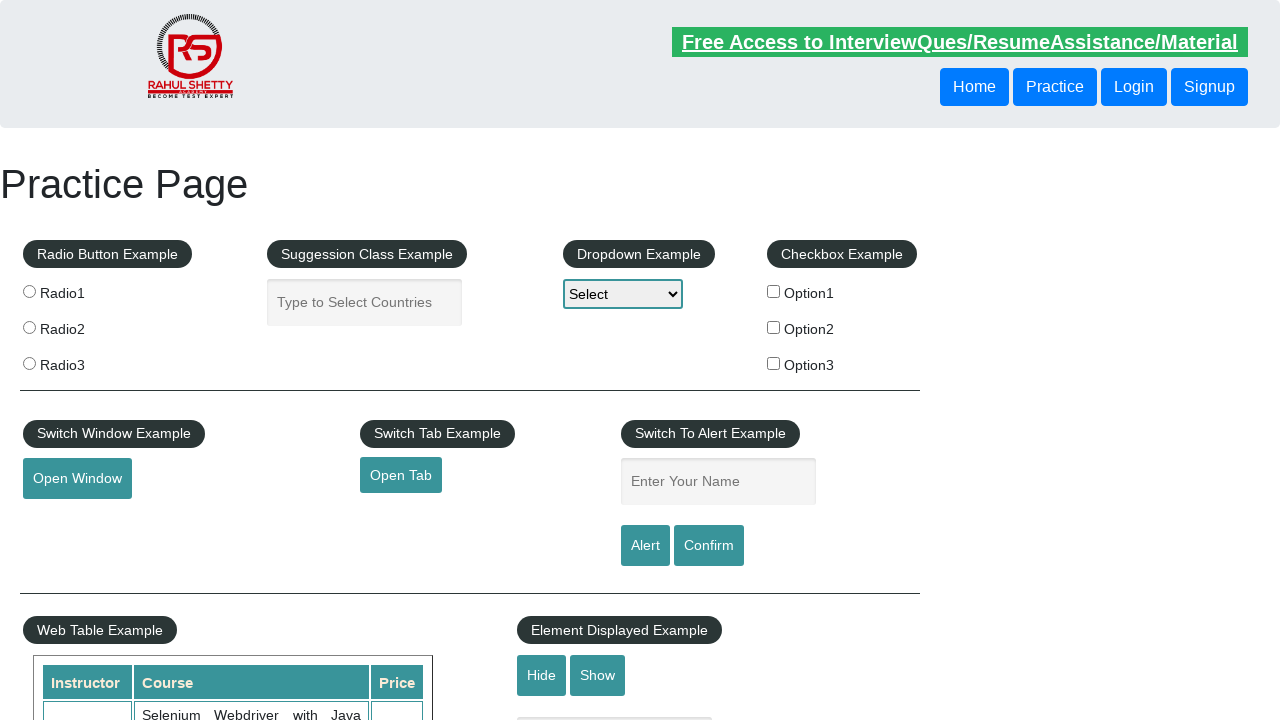

Navigated to AutomationPractice page
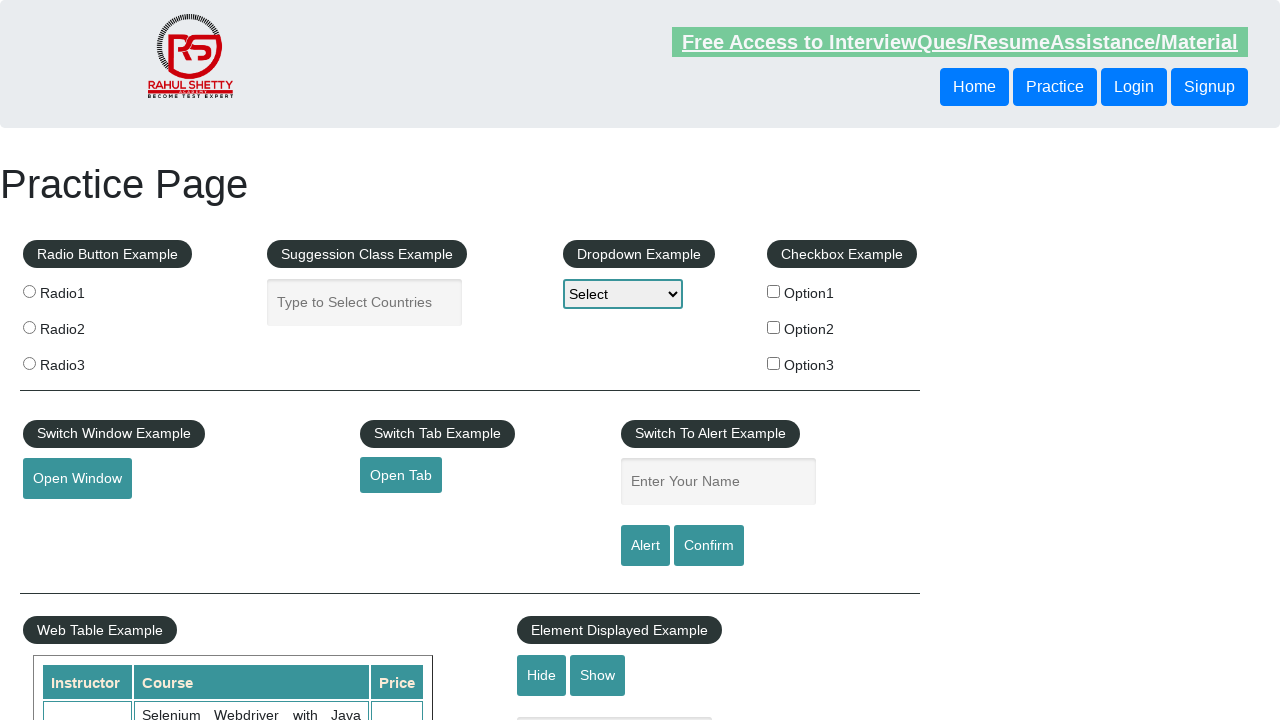

Verified text box is initially visible
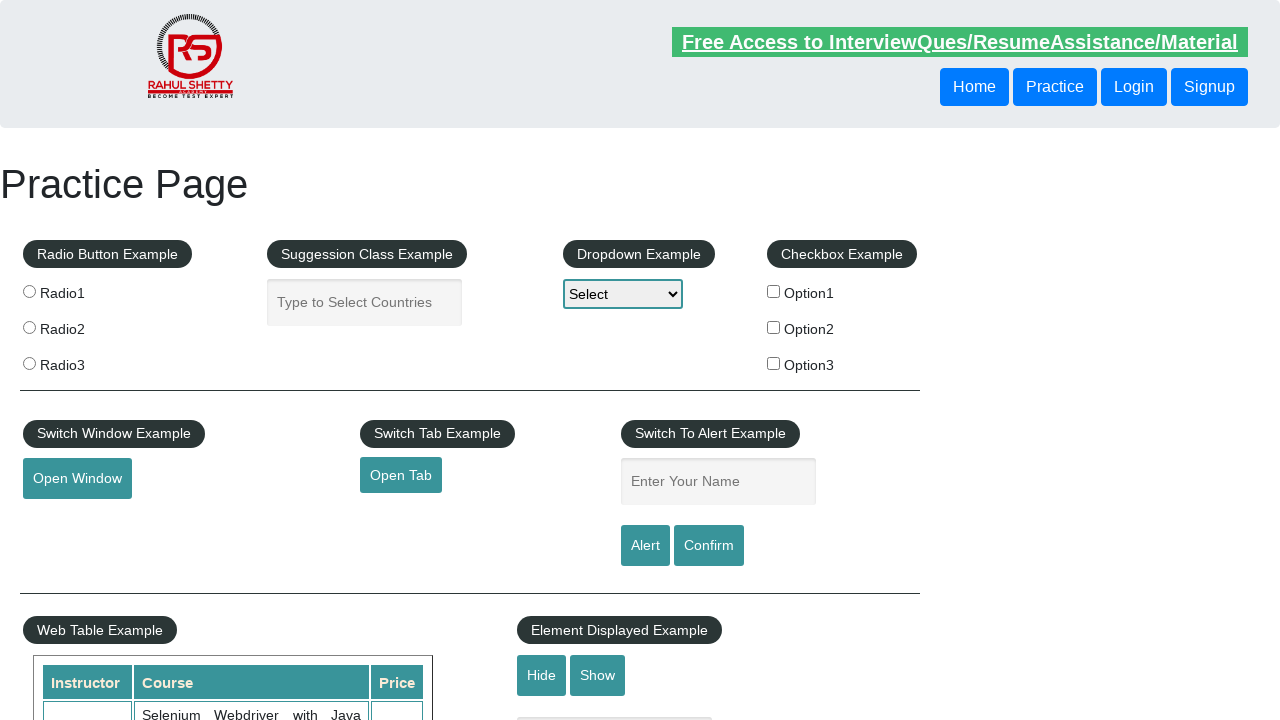

Clicked hide button to hide text box at (542, 675) on #hide-textbox
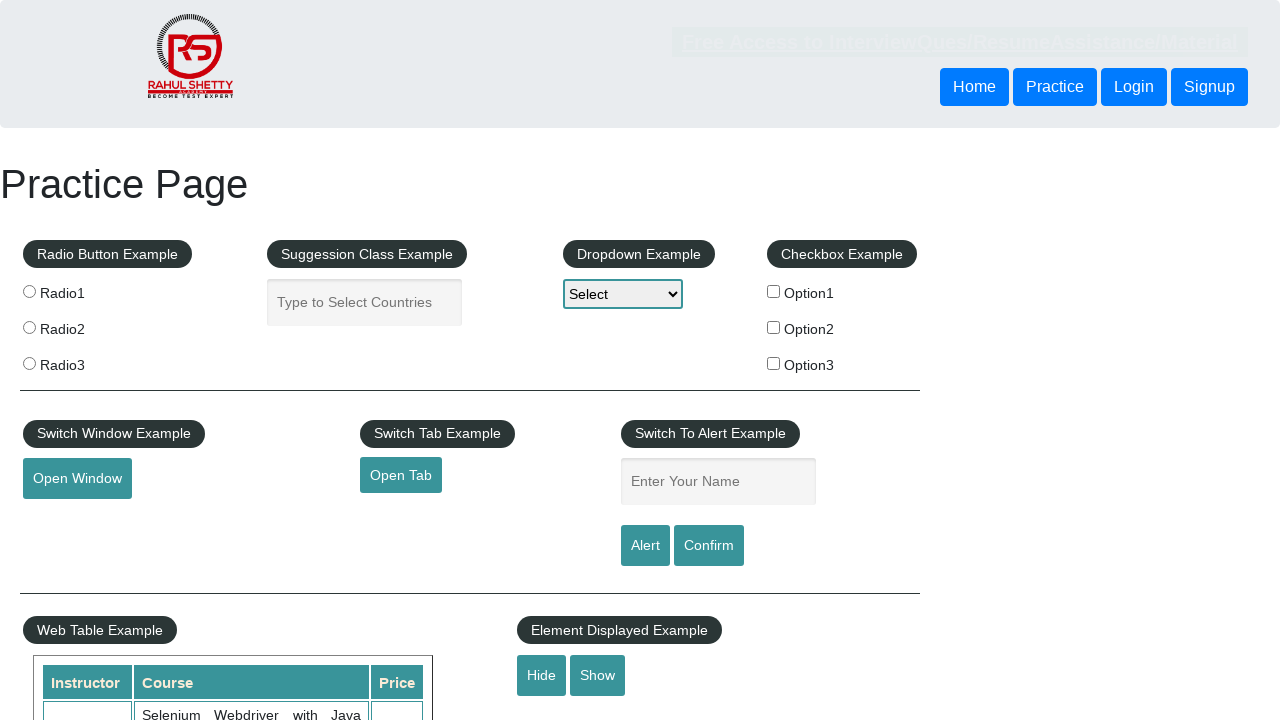

Verified text box is now hidden
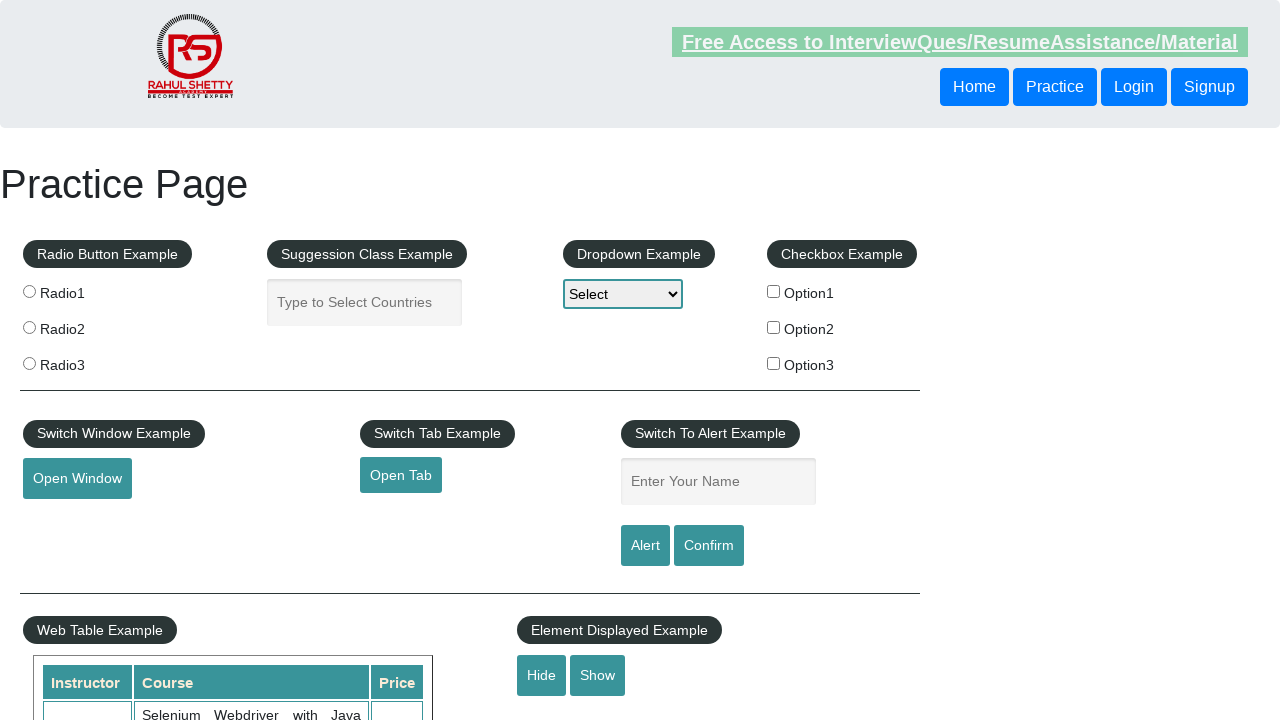

Clicked show button to display text box again at (598, 675) on #show-textbox
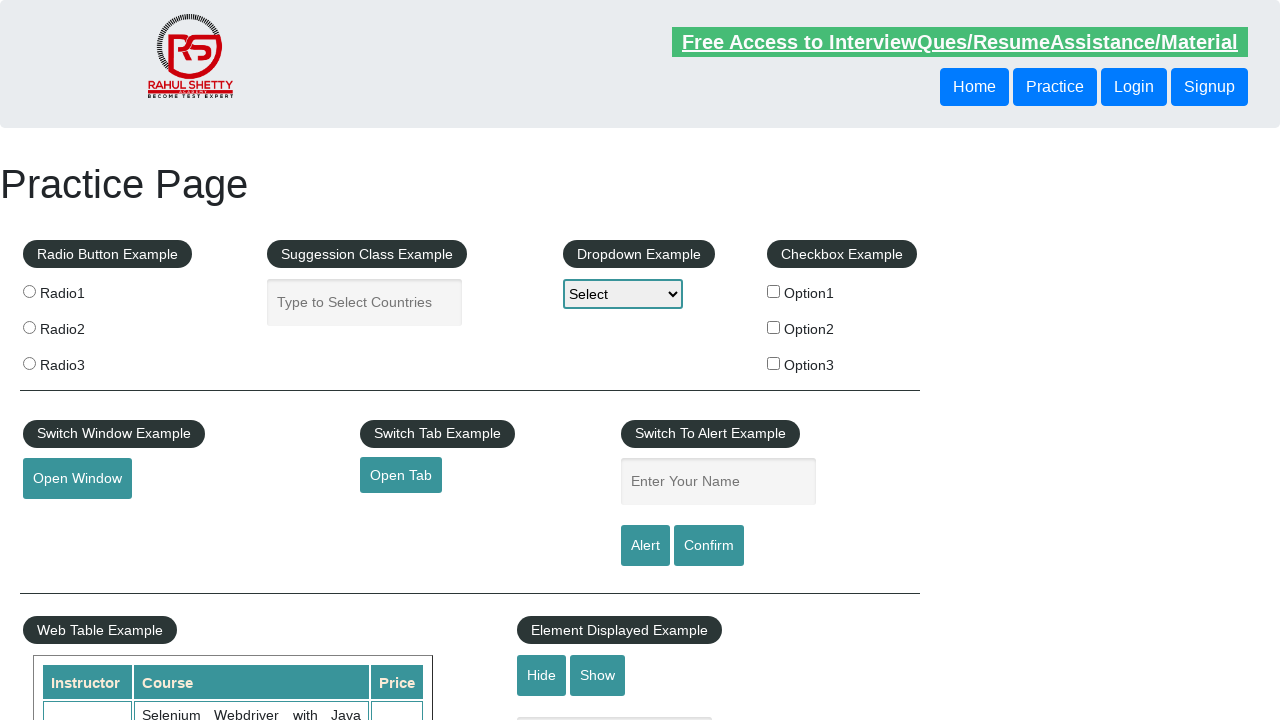

Verified text box is visible again
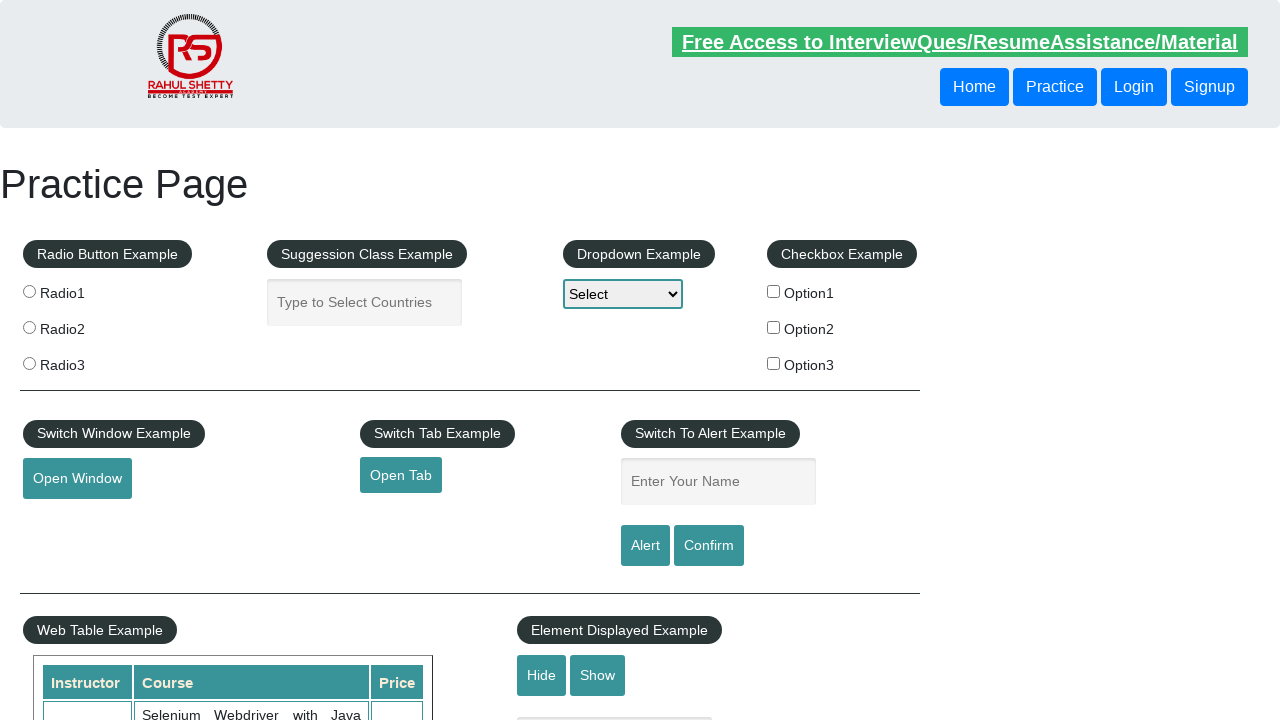

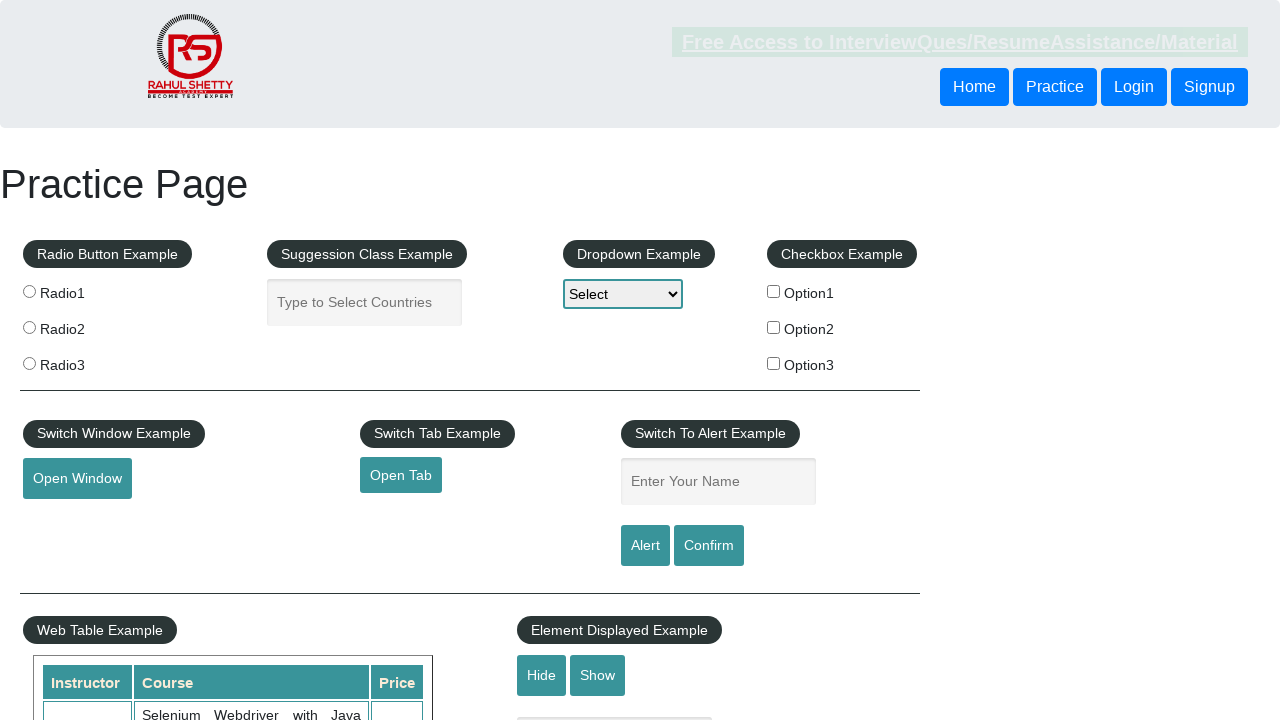